Navigates to the Demoblaze e-commerce demo site homepage and waits for the page to load

Starting URL: https://www.demoblaze.com/index.html

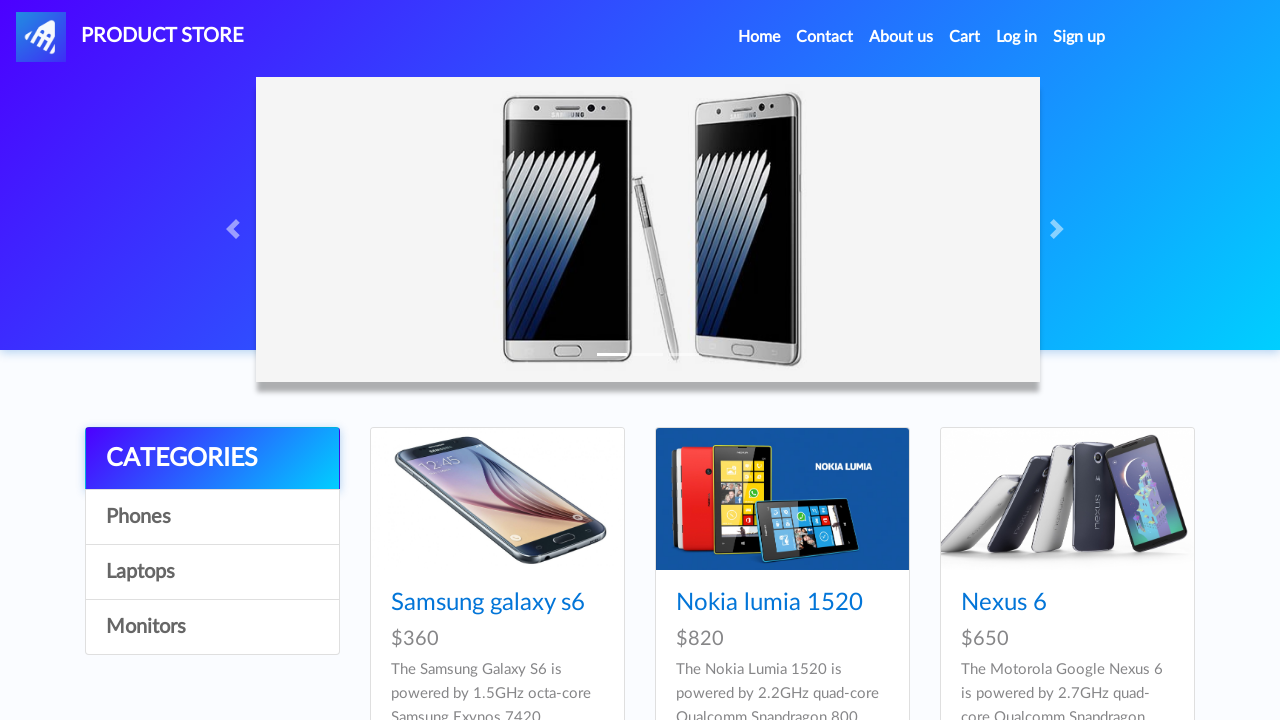

Navigated to Demoblaze e-commerce homepage
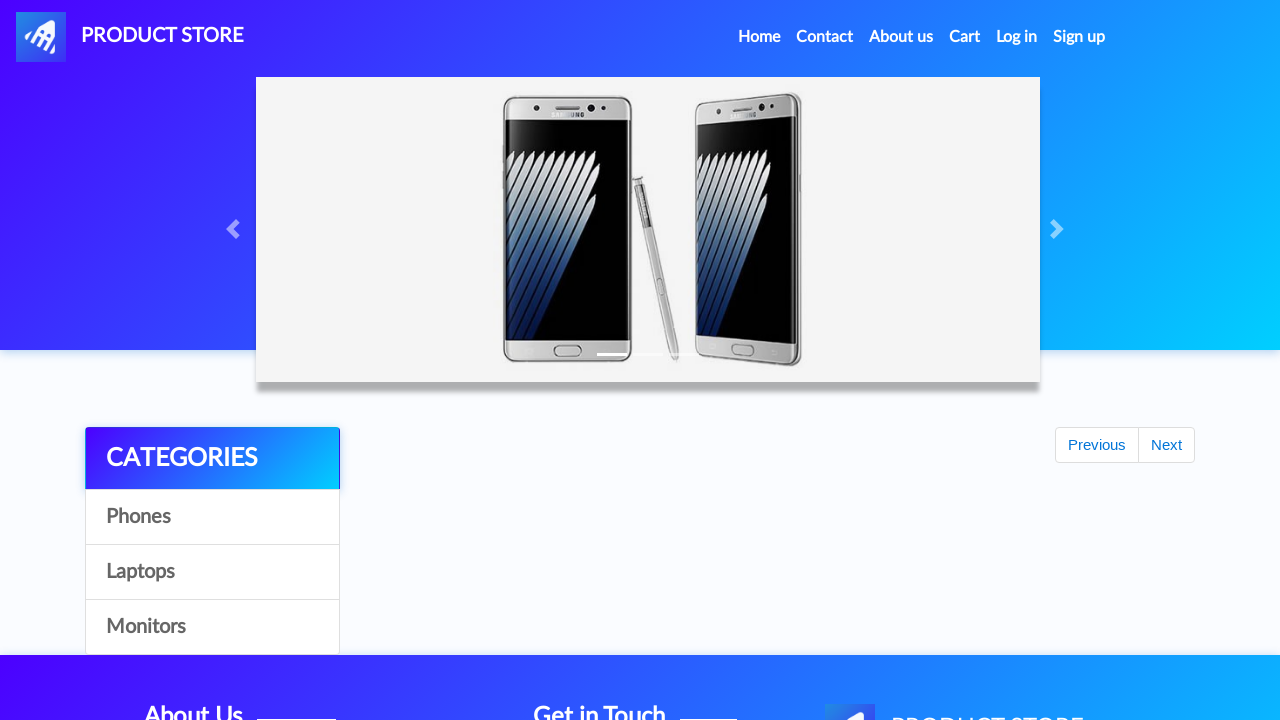

Waited for DOM content to be loaded
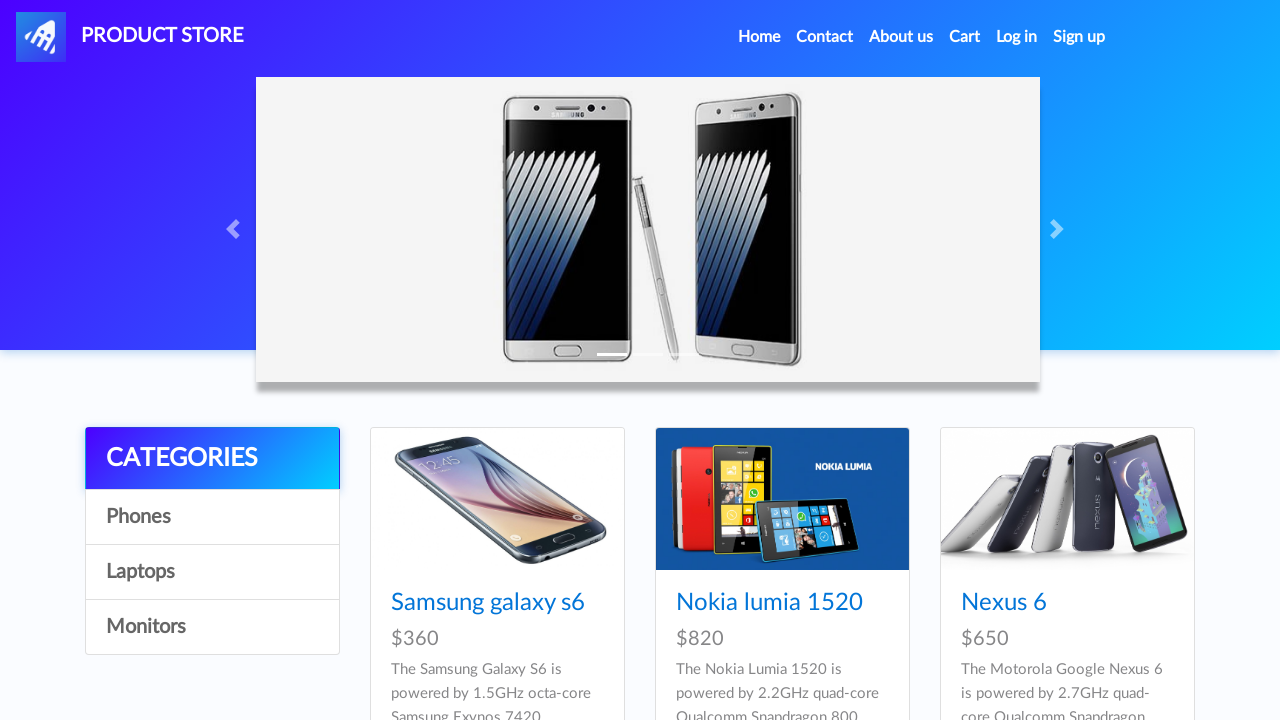

Main content area loaded successfully
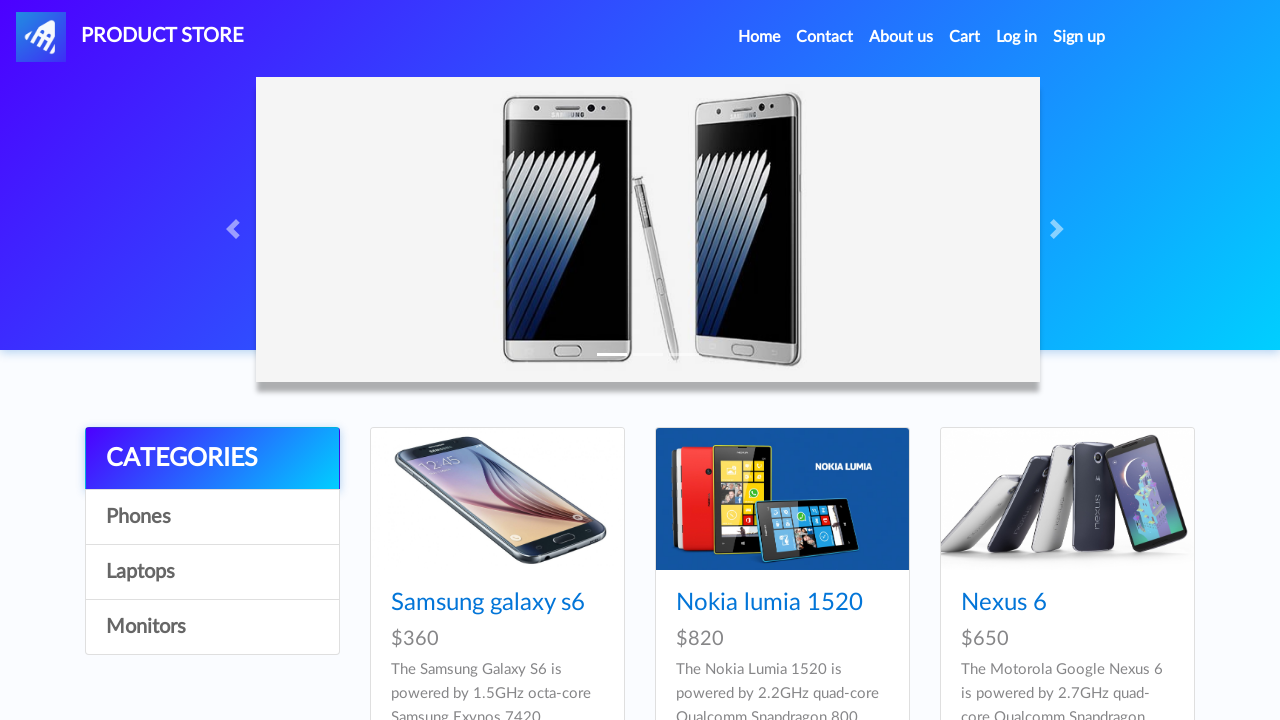

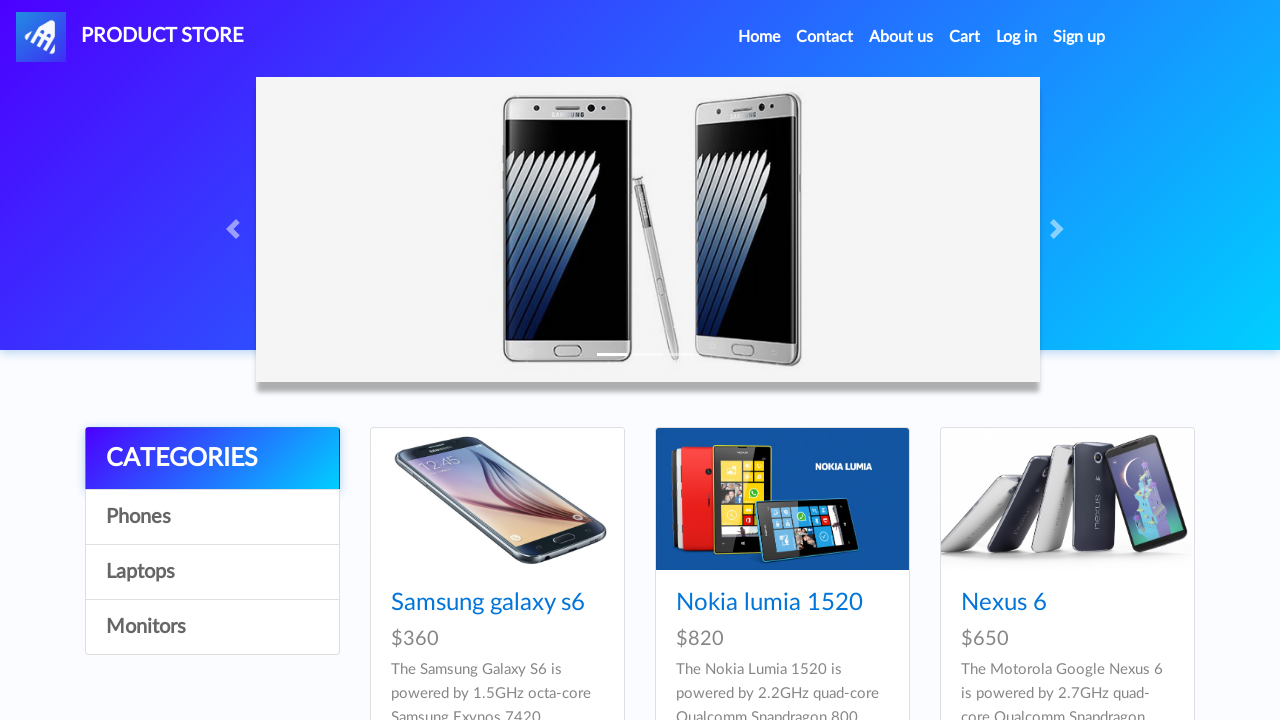